Tests that pressing Escape cancels editing and restores original text

Starting URL: https://demo.playwright.dev/todomvc

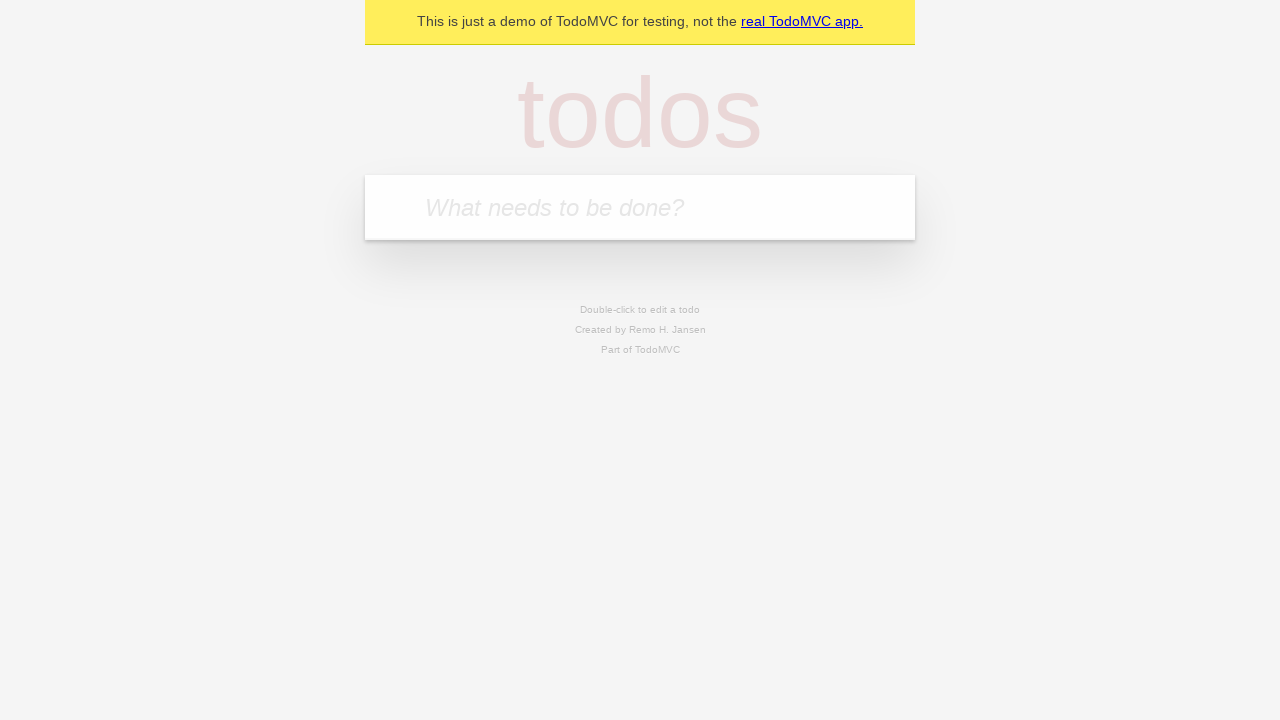

Filled new todo field with 'buy some cheese' on internal:attr=[placeholder="What needs to be done?"i]
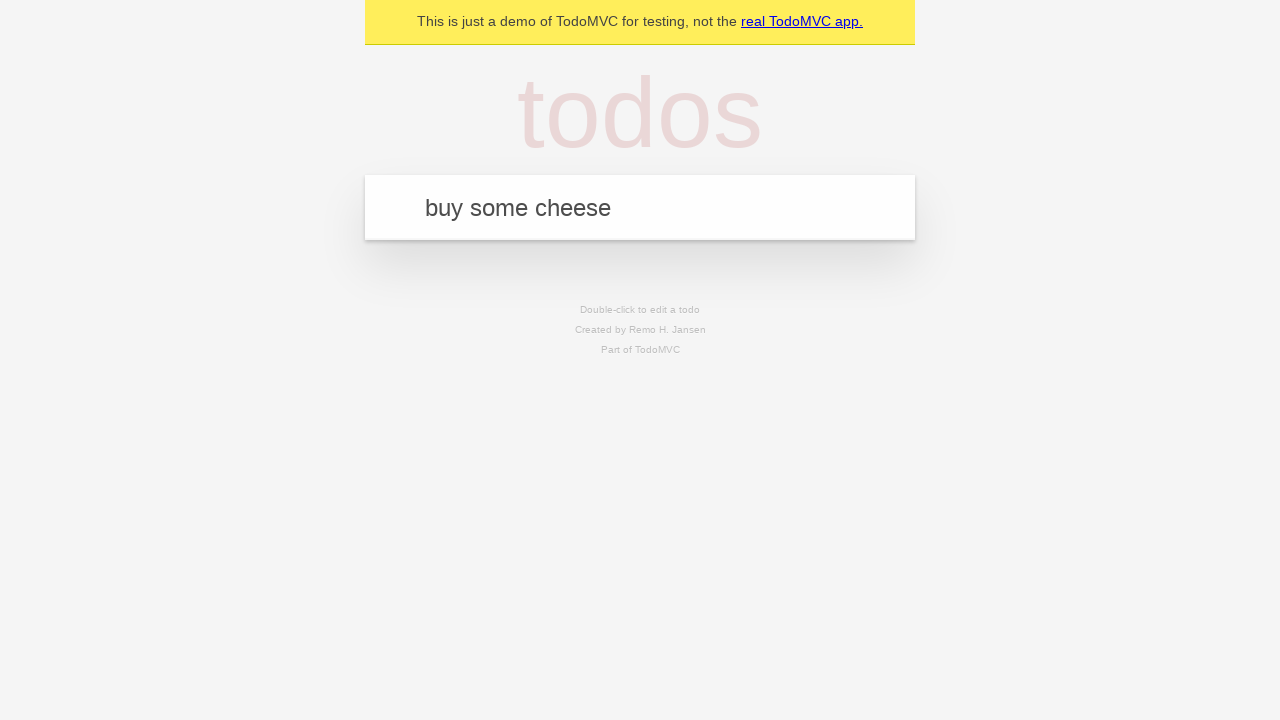

Pressed Enter to create todo 'buy some cheese' on internal:attr=[placeholder="What needs to be done?"i]
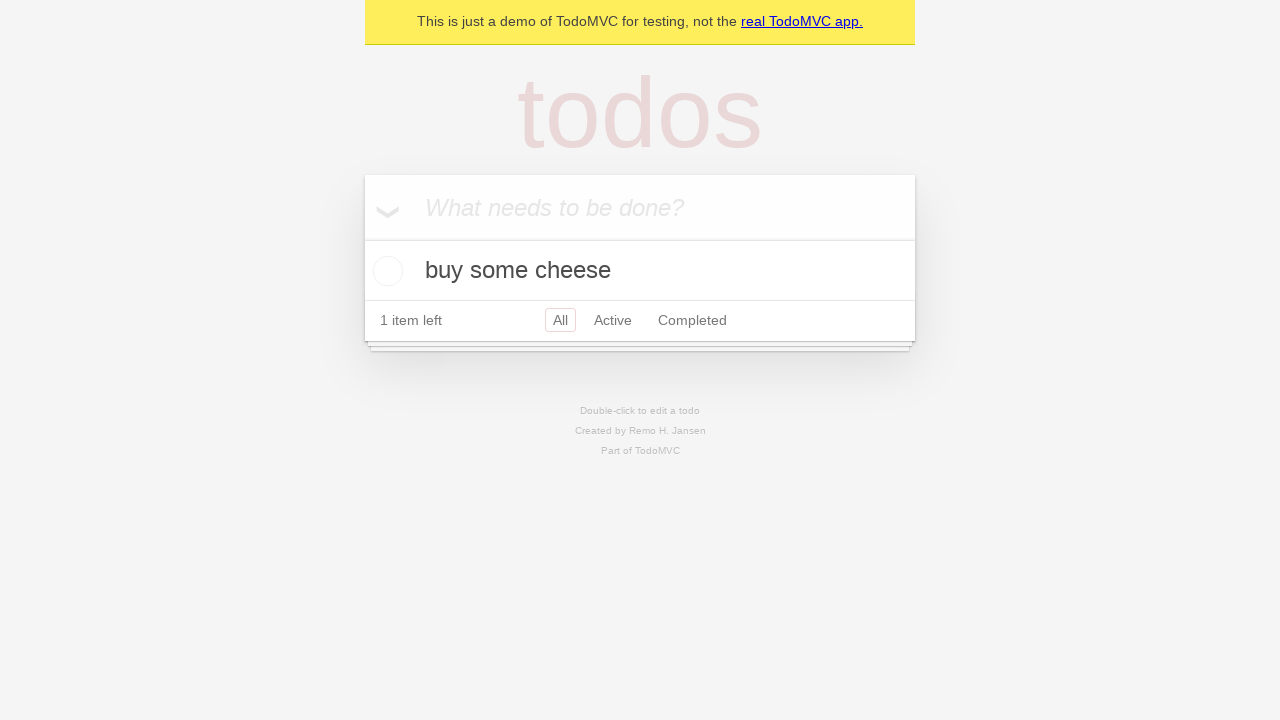

Filled new todo field with 'feed the cat' on internal:attr=[placeholder="What needs to be done?"i]
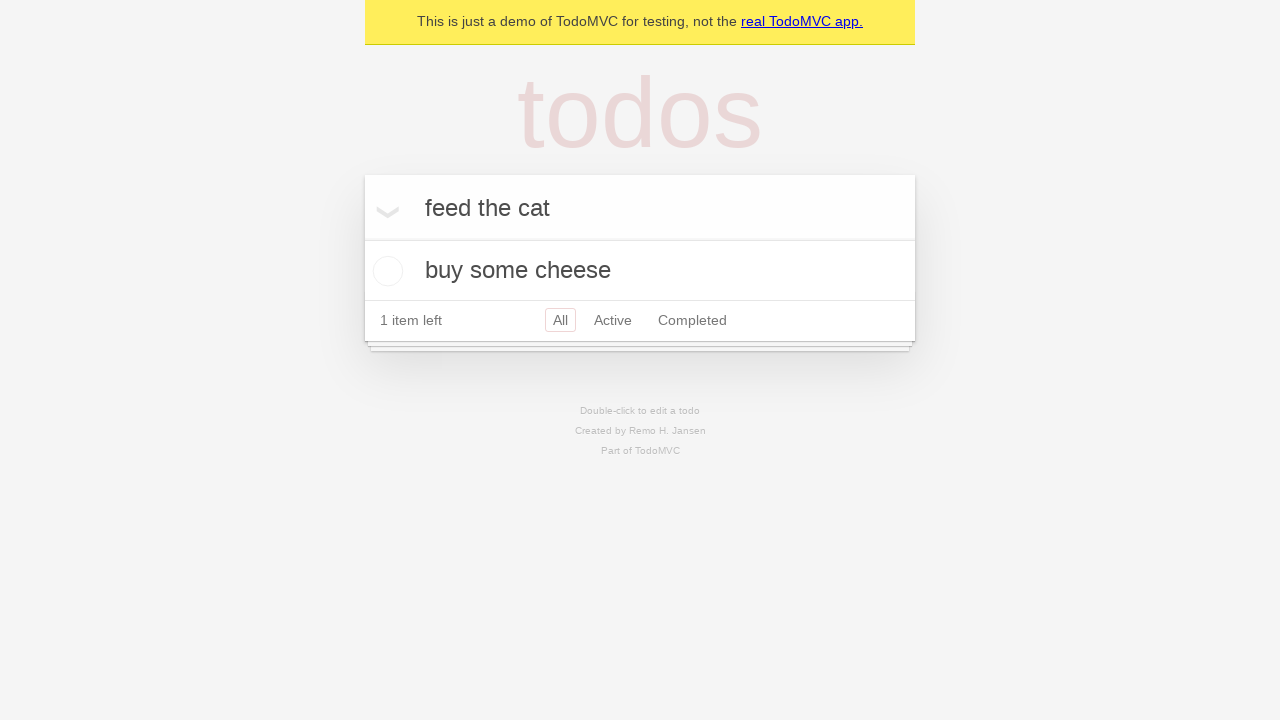

Pressed Enter to create todo 'feed the cat' on internal:attr=[placeholder="What needs to be done?"i]
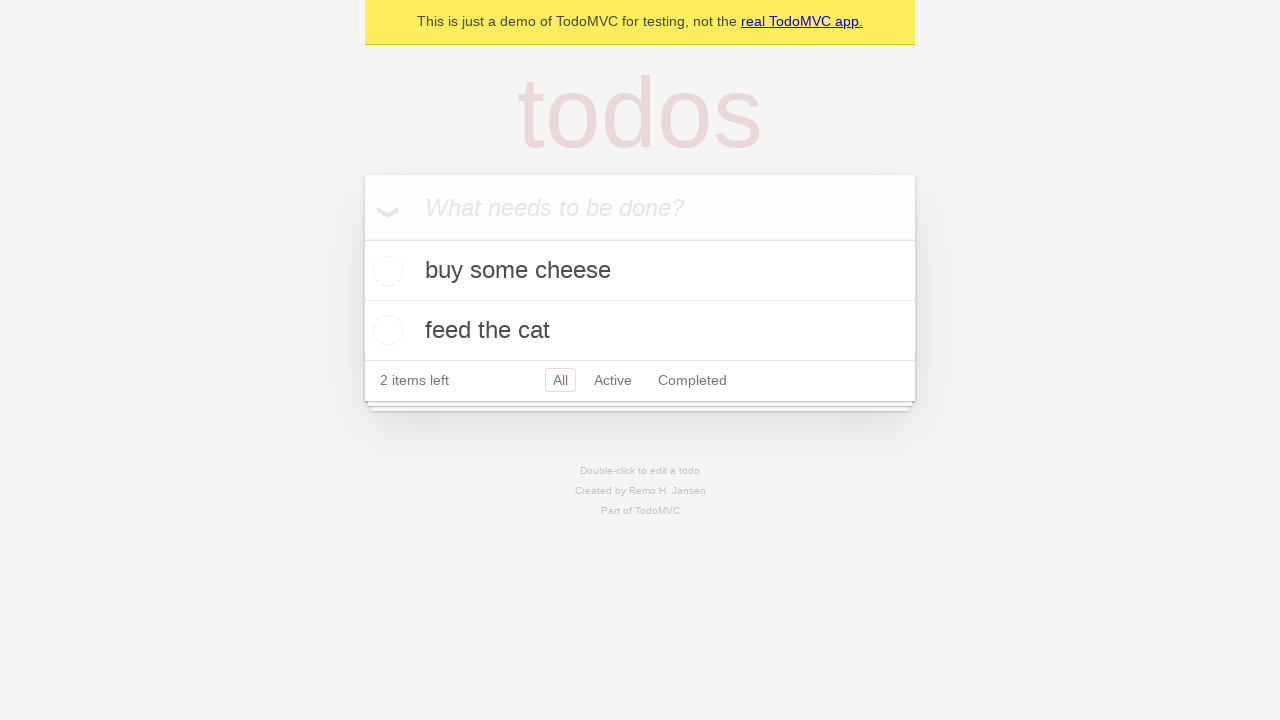

Filled new todo field with 'book a doctors appointment' on internal:attr=[placeholder="What needs to be done?"i]
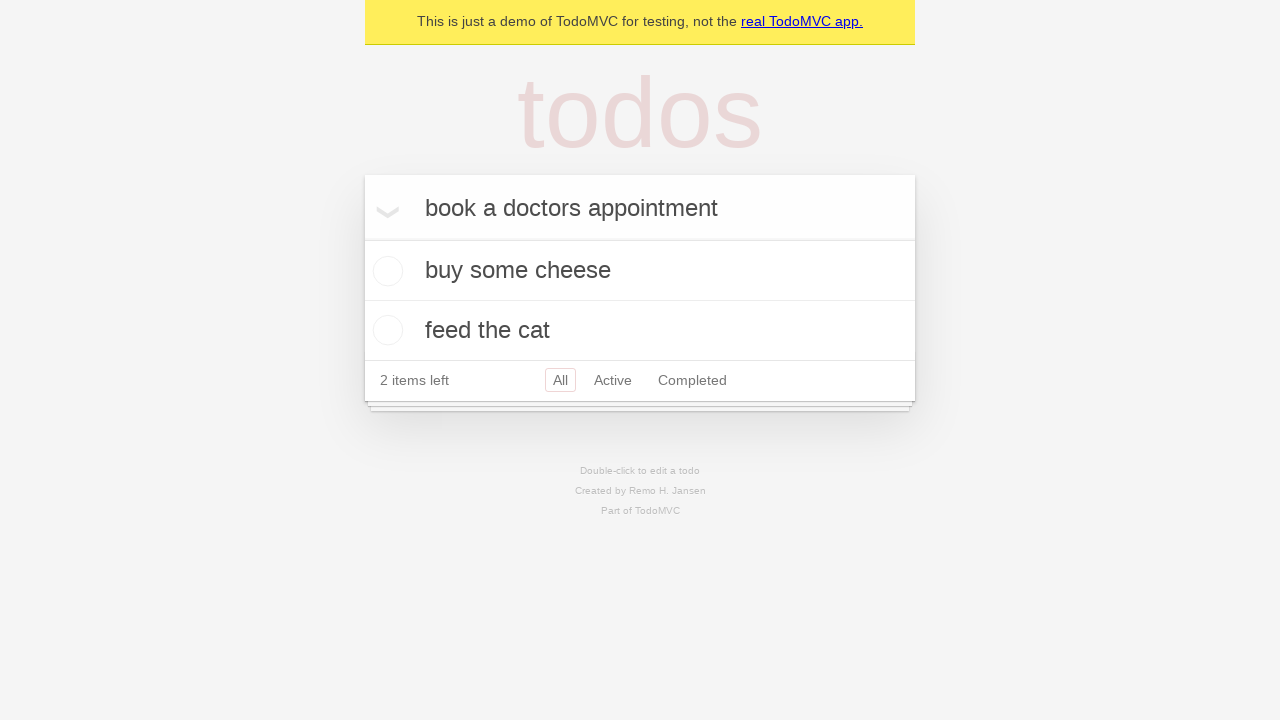

Pressed Enter to create todo 'book a doctors appointment' on internal:attr=[placeholder="What needs to be done?"i]
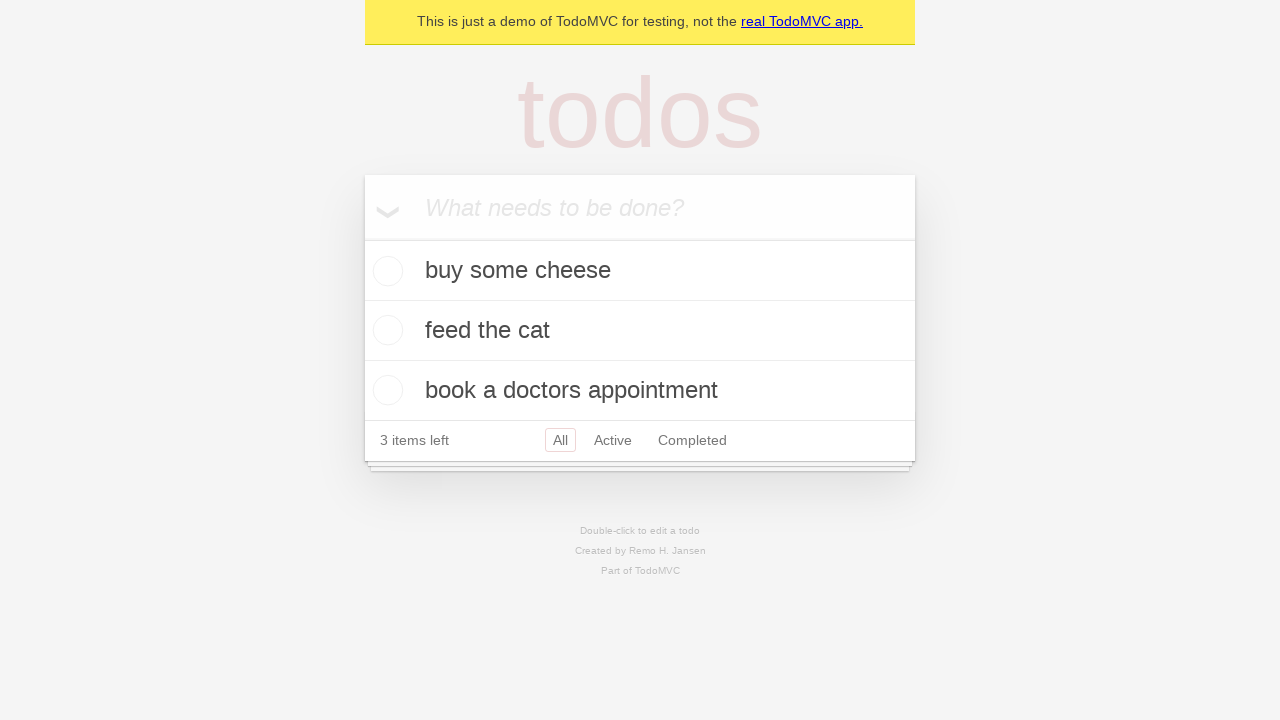

Waited for all 3 todos to be created
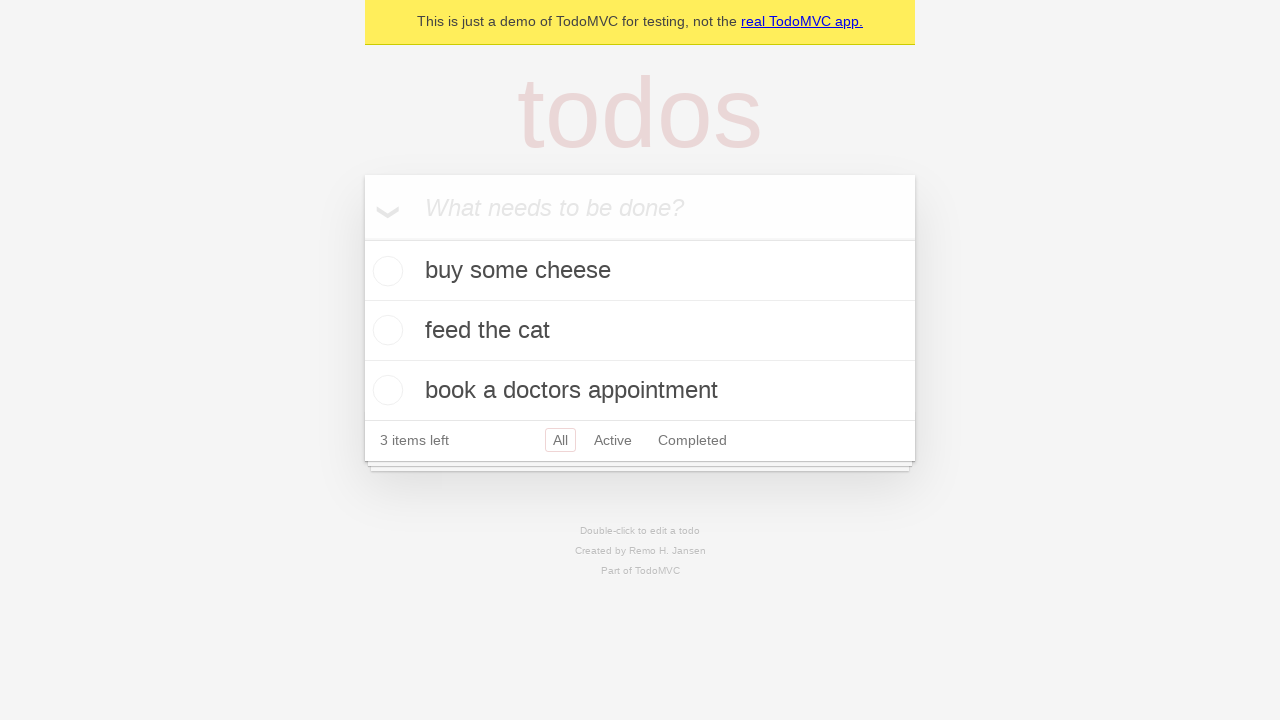

Double-clicked second todo item to enter edit mode at (640, 331) on internal:testid=[data-testid="todo-item"s] >> nth=1
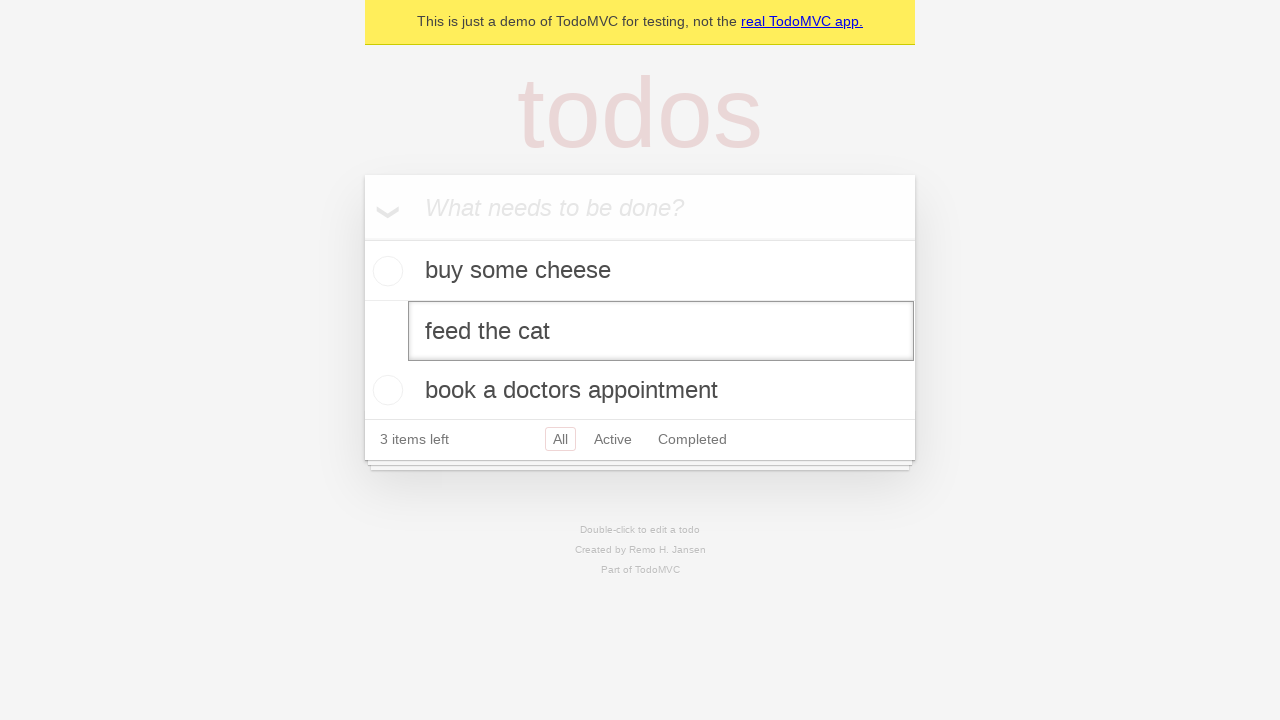

Filled edit field with 'buy some sausages' on internal:testid=[data-testid="todo-item"s] >> nth=1 >> internal:role=textbox[nam
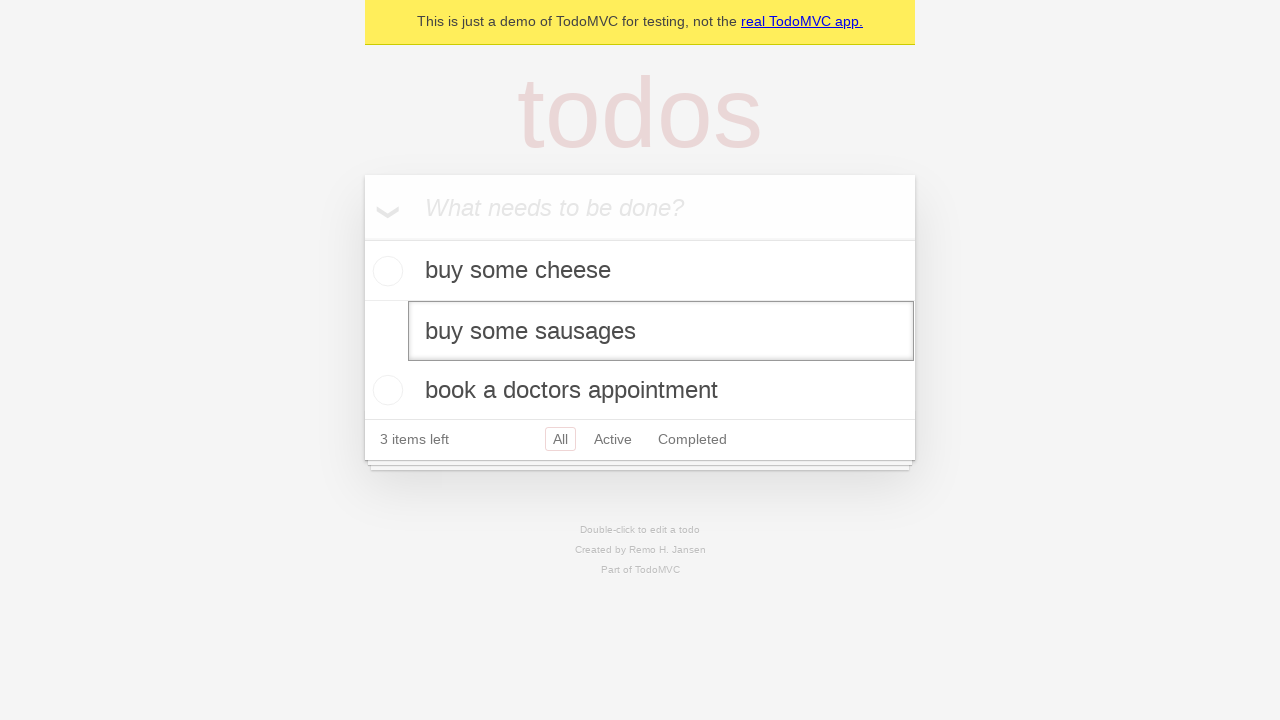

Pressed Escape to cancel editing on internal:testid=[data-testid="todo-item"s] >> nth=1 >> internal:role=textbox[nam
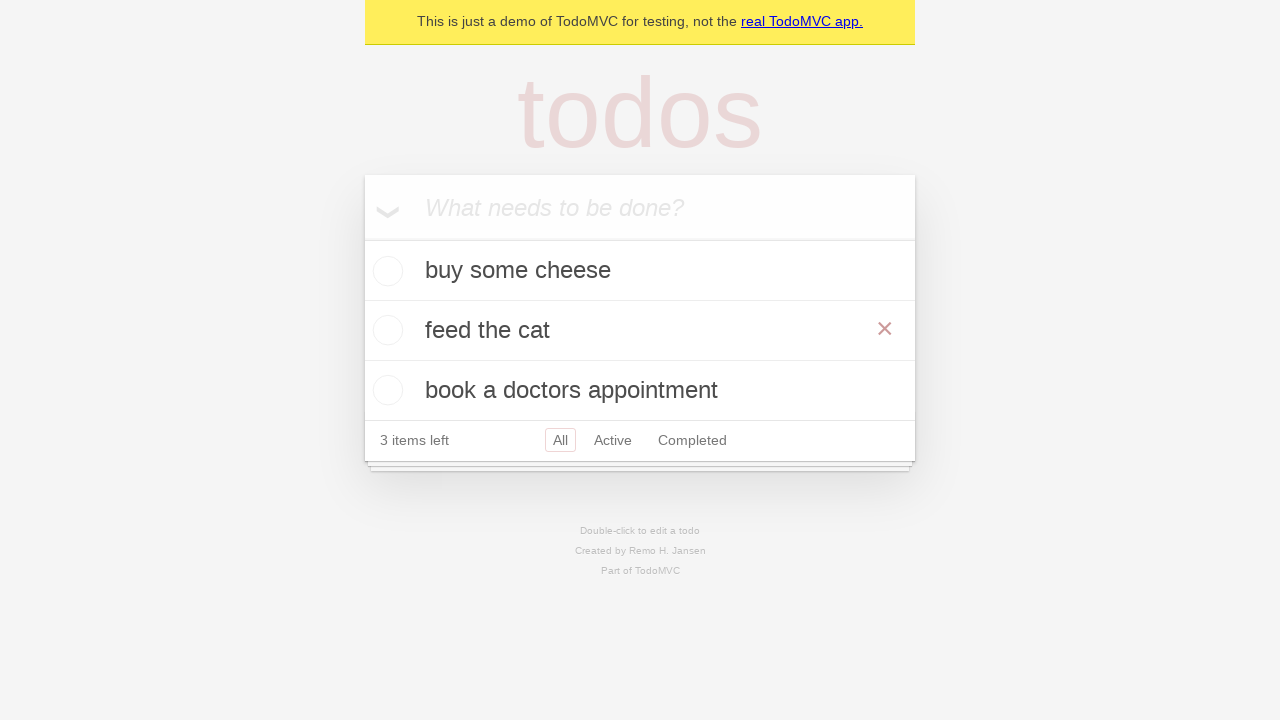

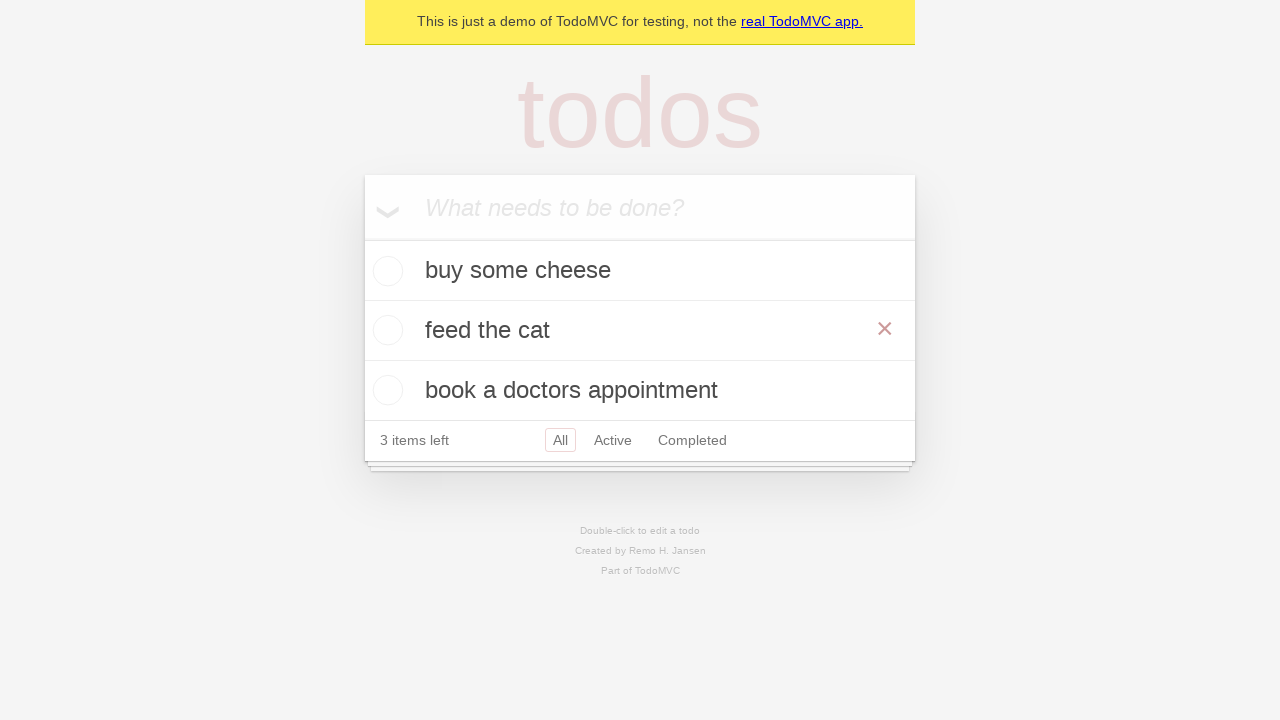